Tests the add/remove elements functionality by clicking the "Add Element" button 5 times to dynamically add elements to the page

Starting URL: https://the-internet.herokuapp.com/add_remove_elements/

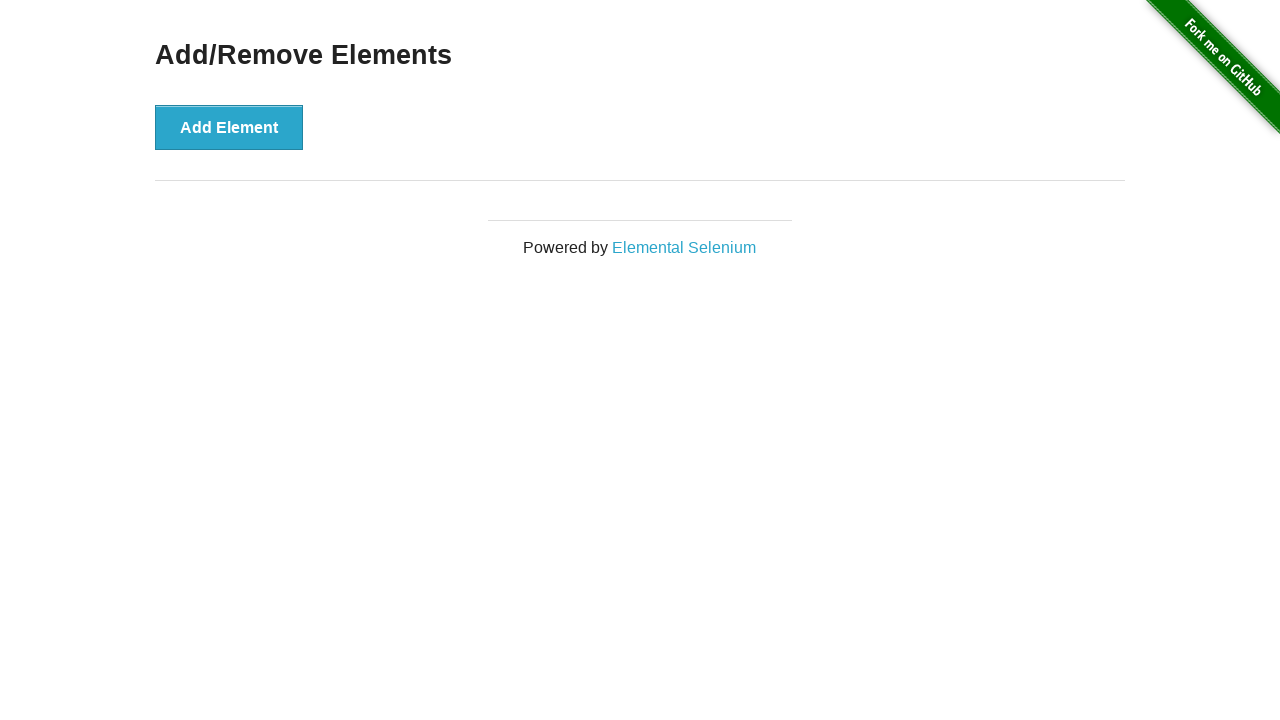

Clicked 'Add Element' button to dynamically add an element at (229, 127) on button[onclick='addElement()']
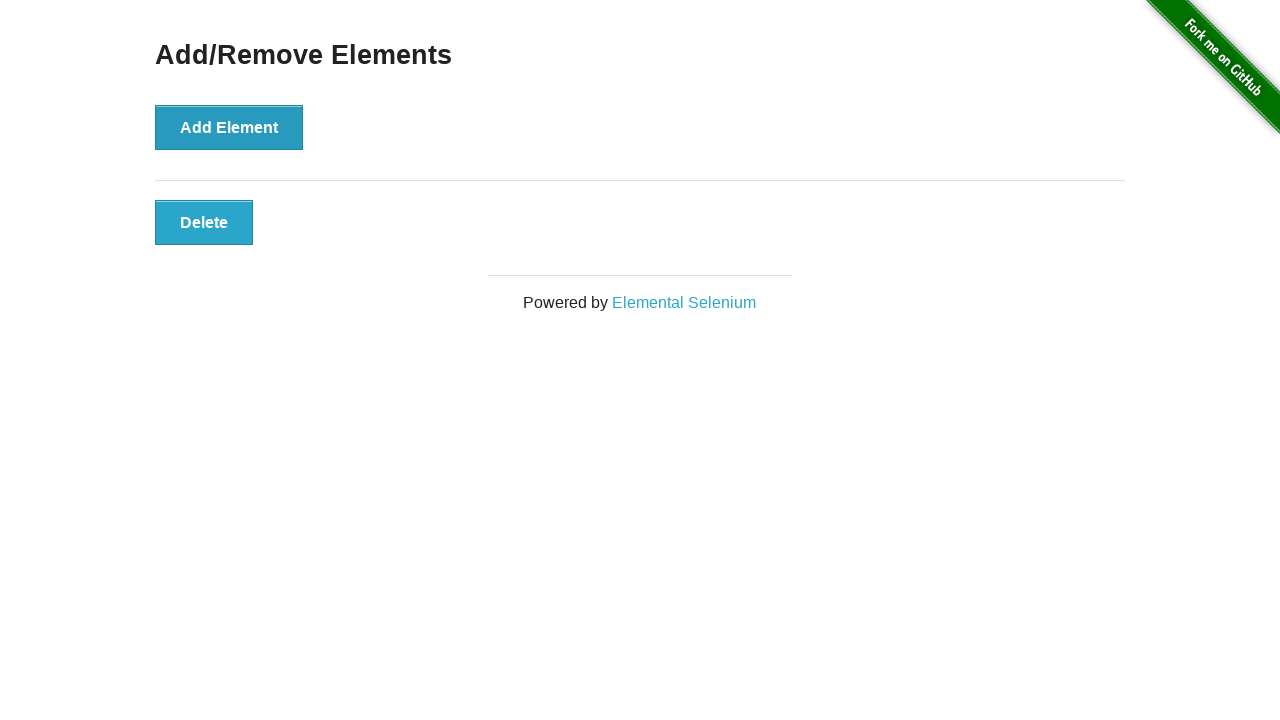

Clicked 'Add Element' button to dynamically add an element at (229, 127) on button[onclick='addElement()']
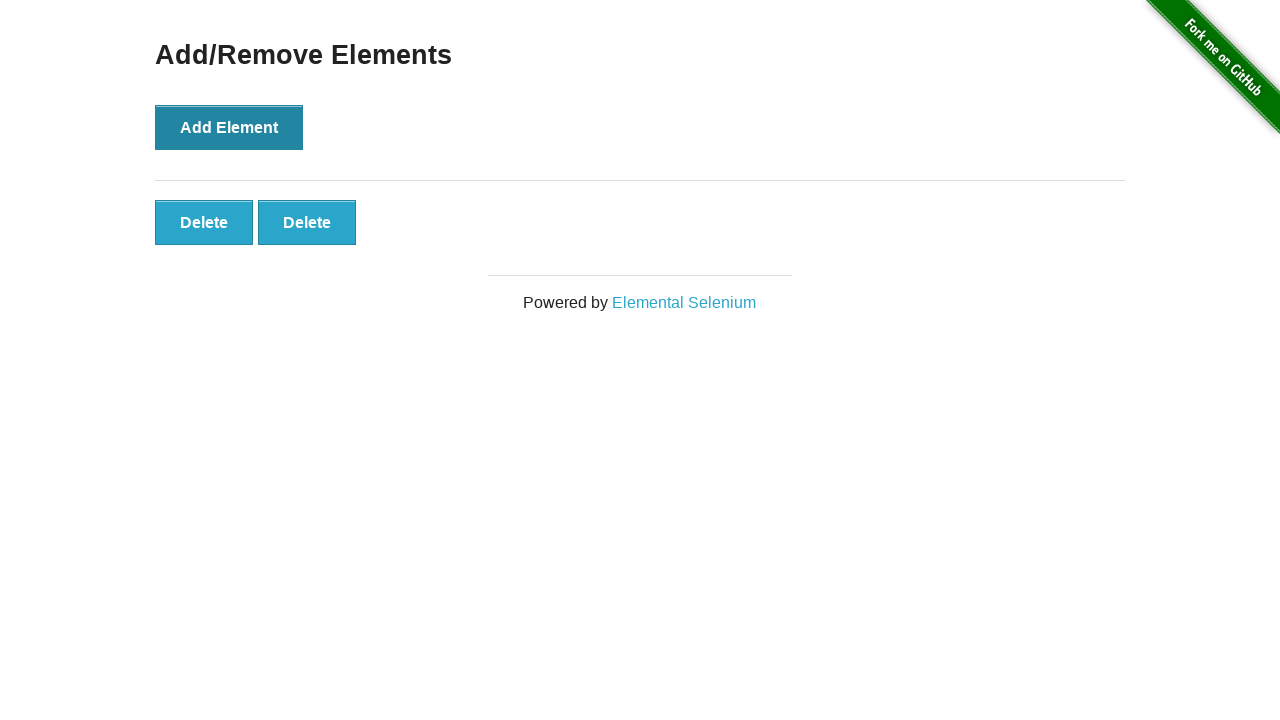

Clicked 'Add Element' button to dynamically add an element at (229, 127) on button[onclick='addElement()']
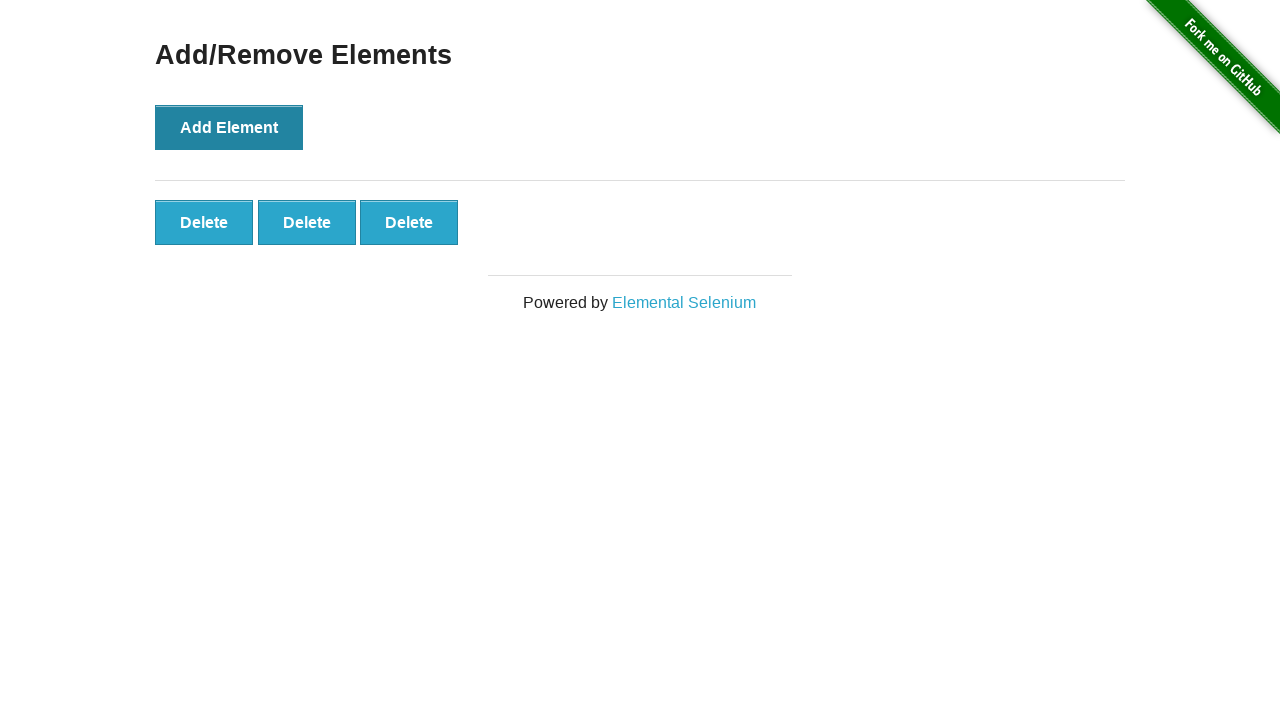

Clicked 'Add Element' button to dynamically add an element at (229, 127) on button[onclick='addElement()']
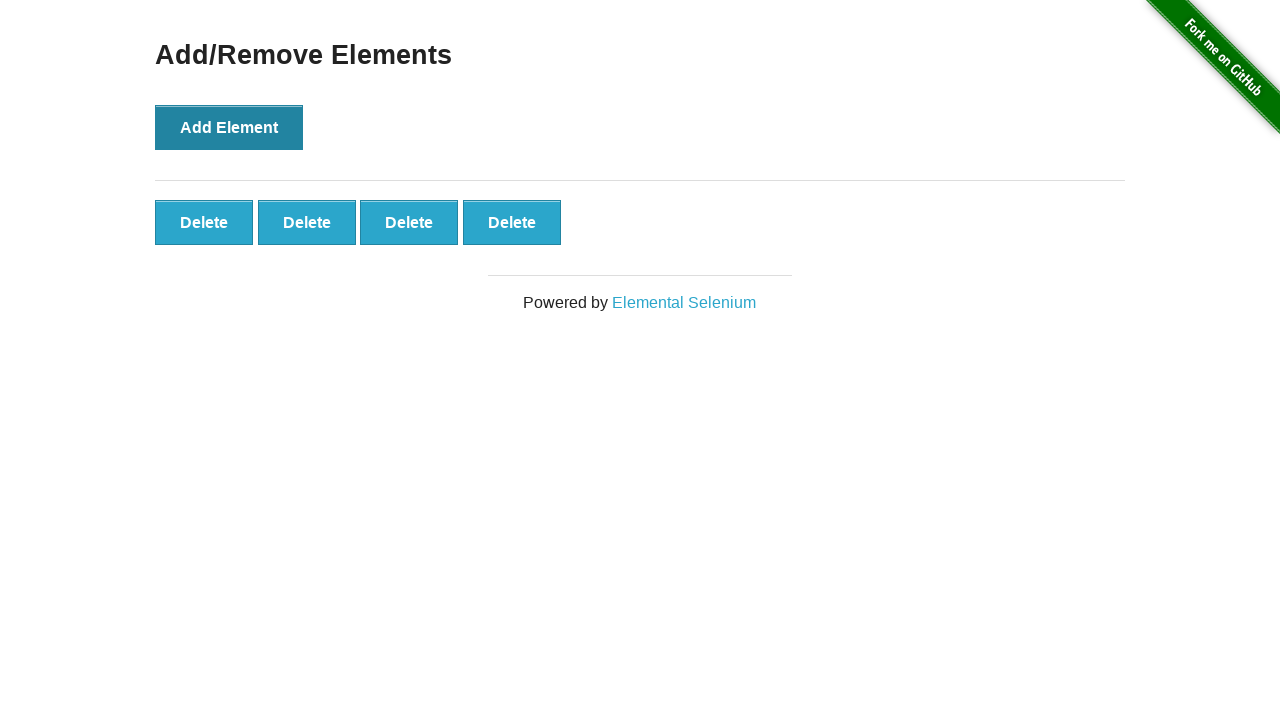

Clicked 'Add Element' button to dynamically add an element at (229, 127) on button[onclick='addElement()']
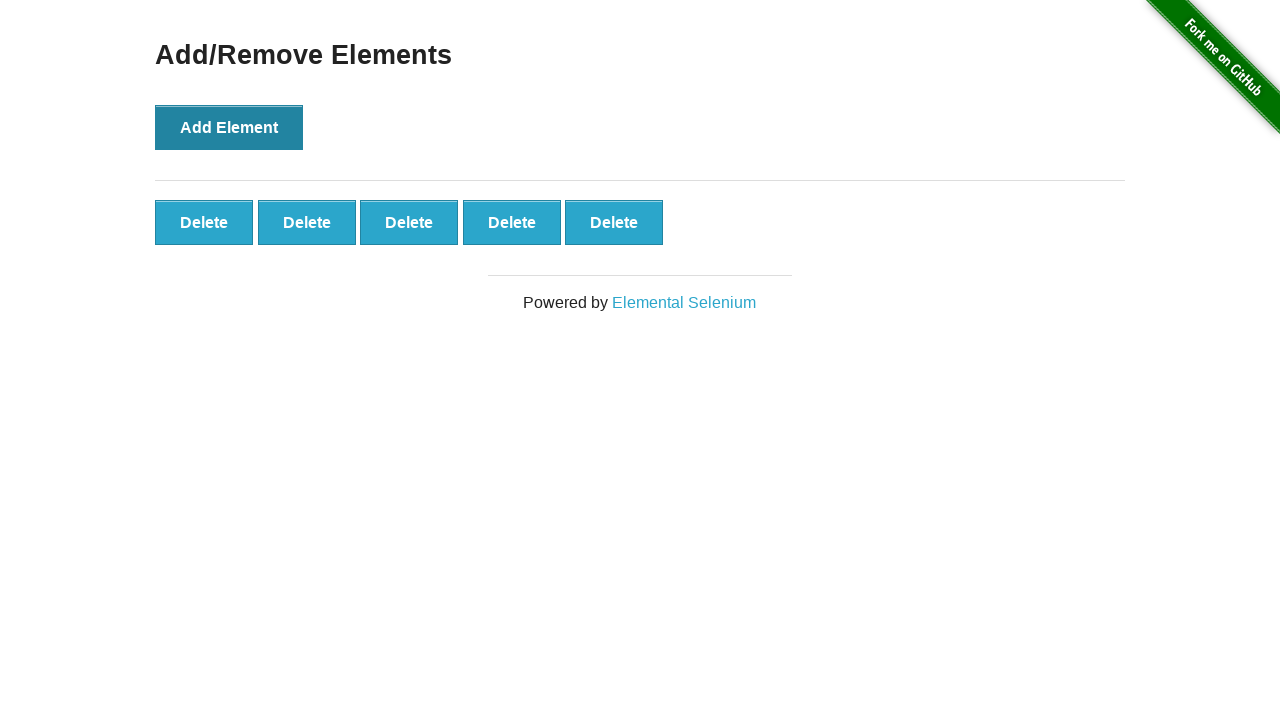

Waited for added elements to become visible
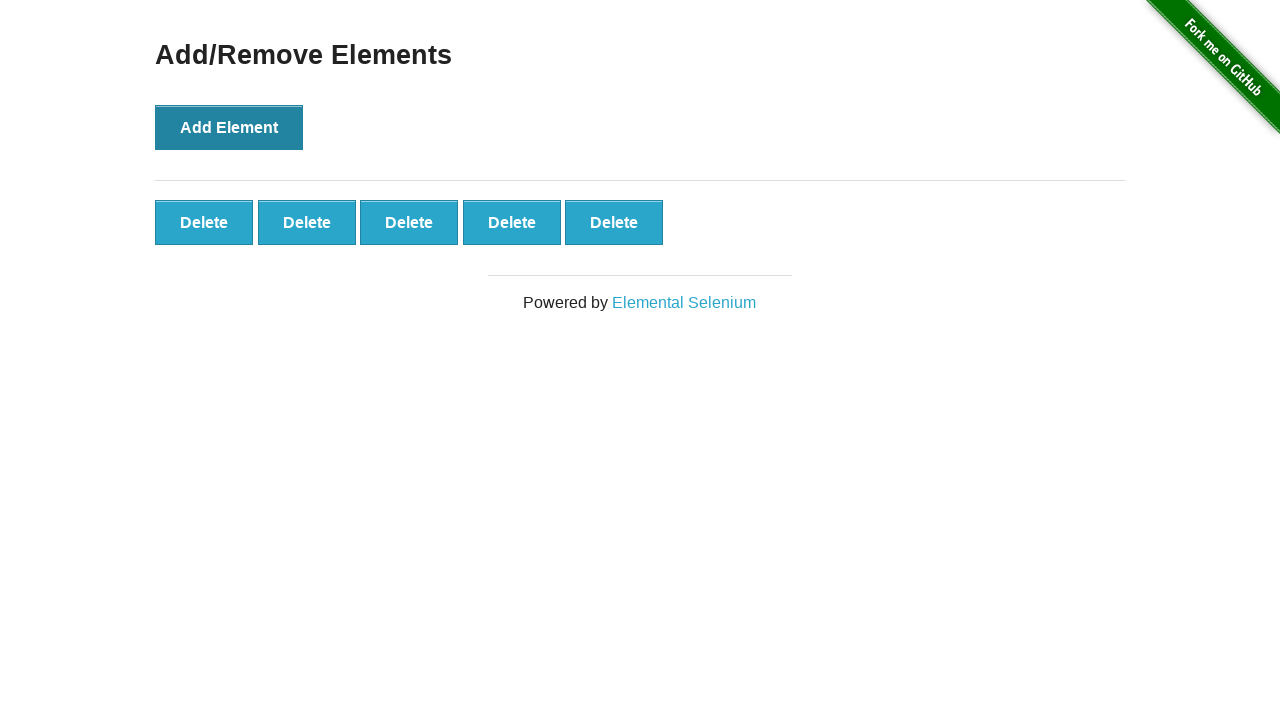

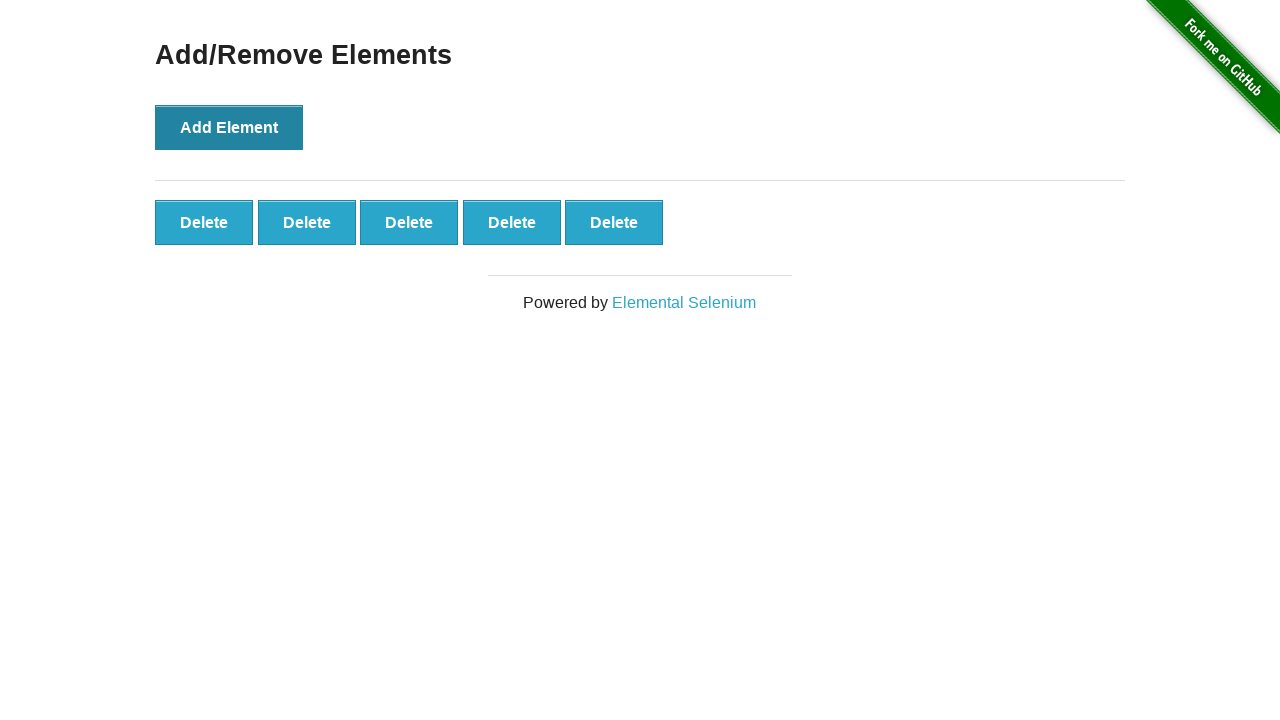